Tests that the stock quotes table displays data and cells are not empty

Starting URL: https://fintechytech.github.io/quote/

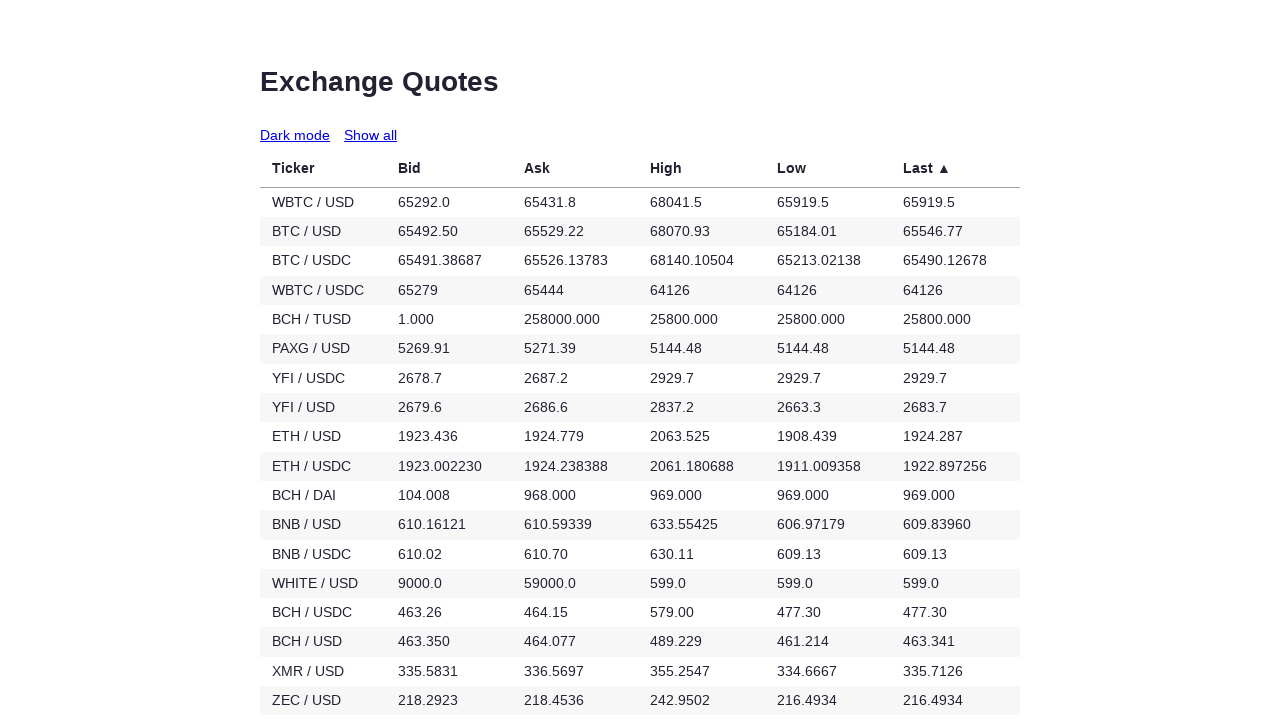

Waited for table element to be present
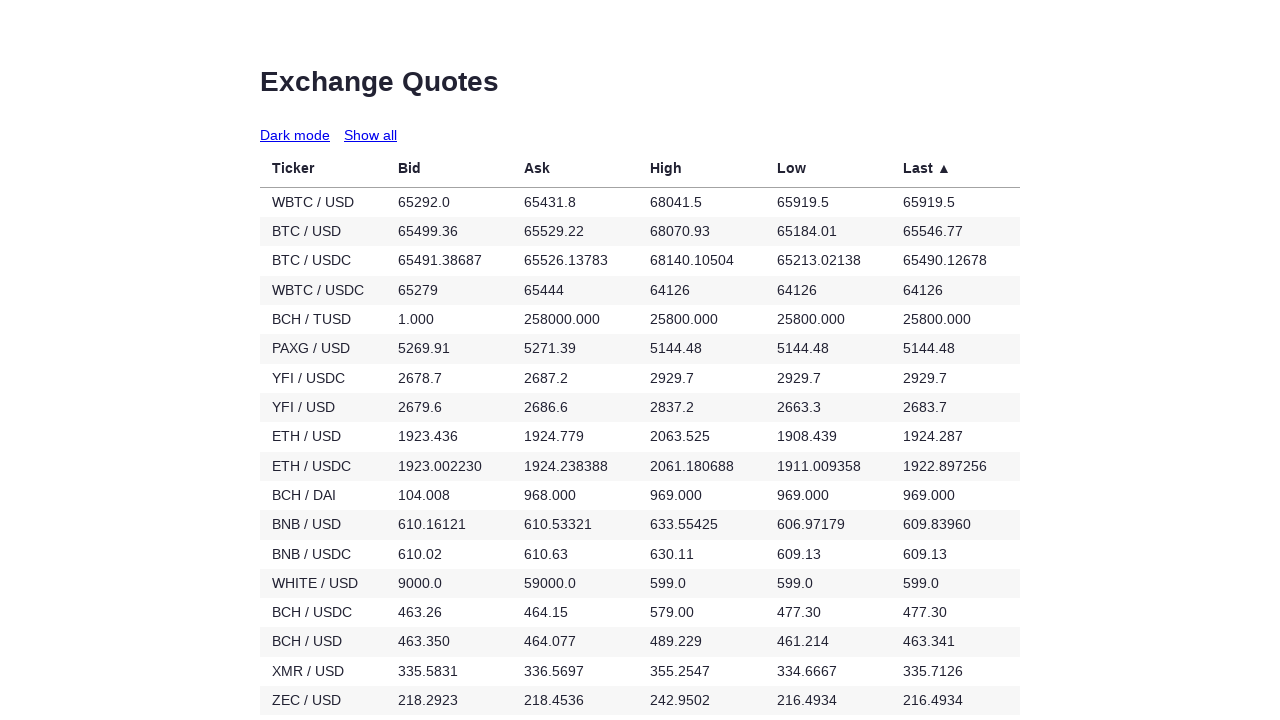

Waited for table body rows to be present
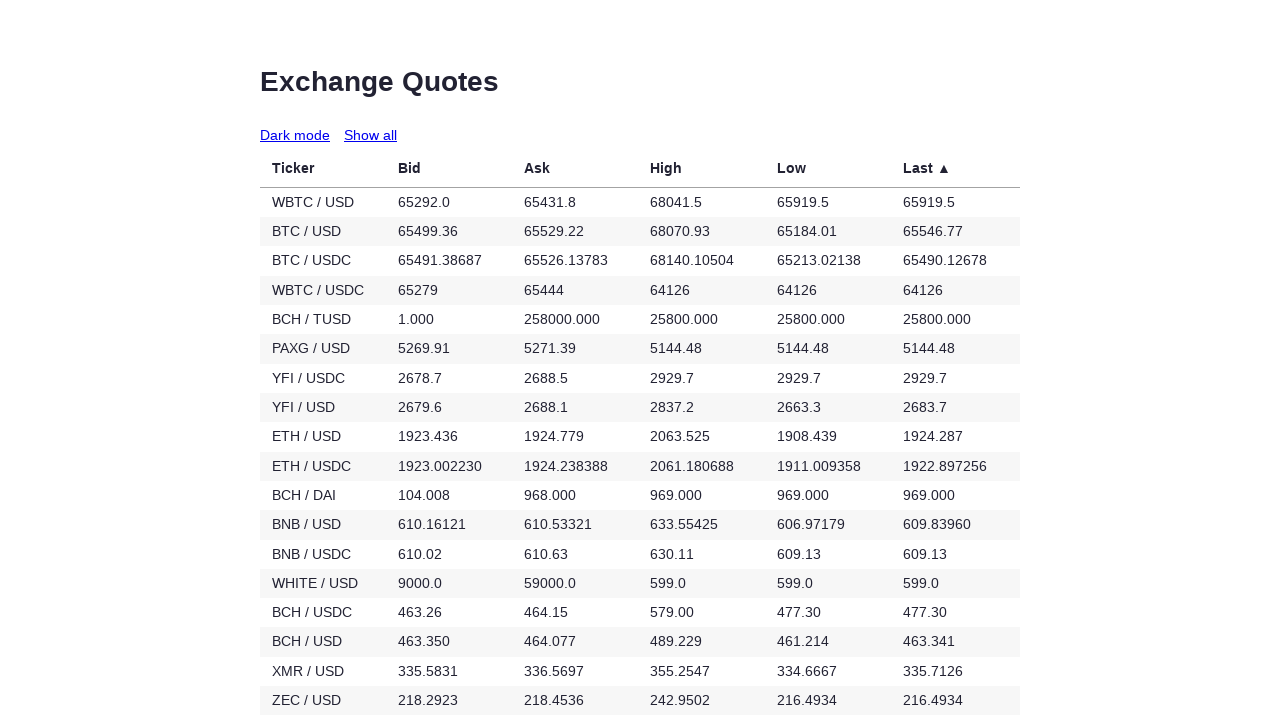

Verified stock quotes table cells contain data
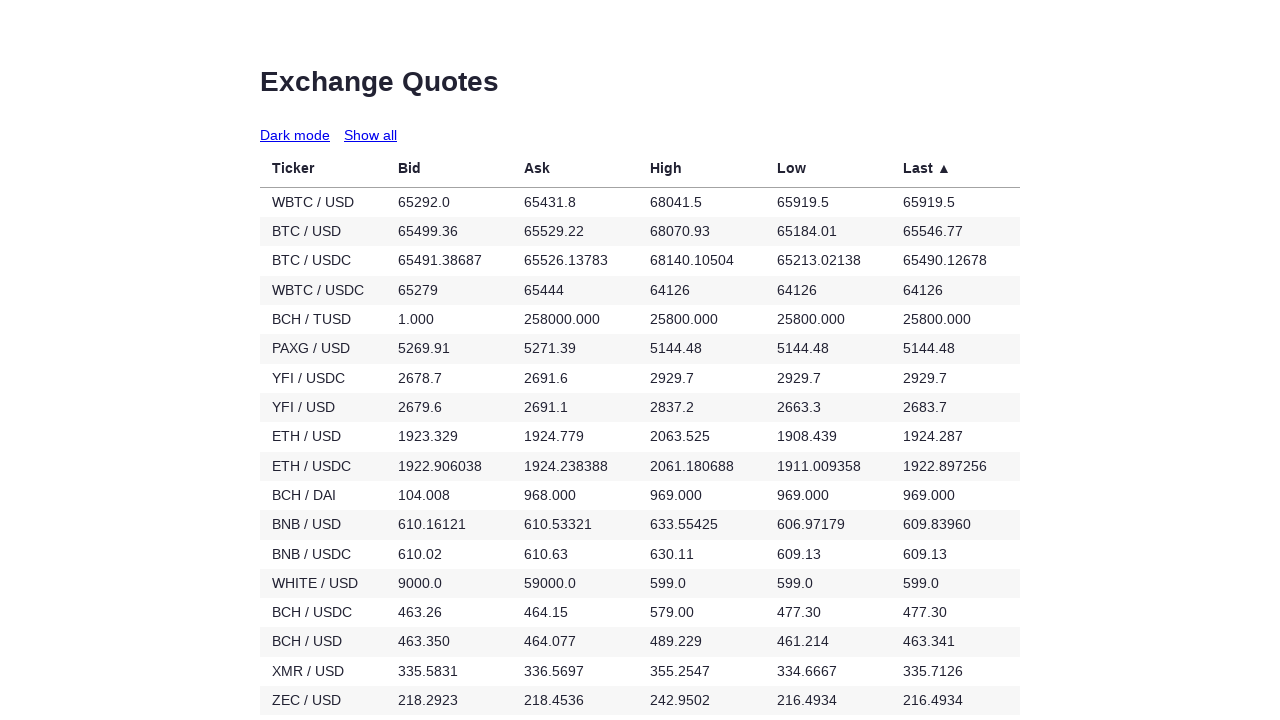

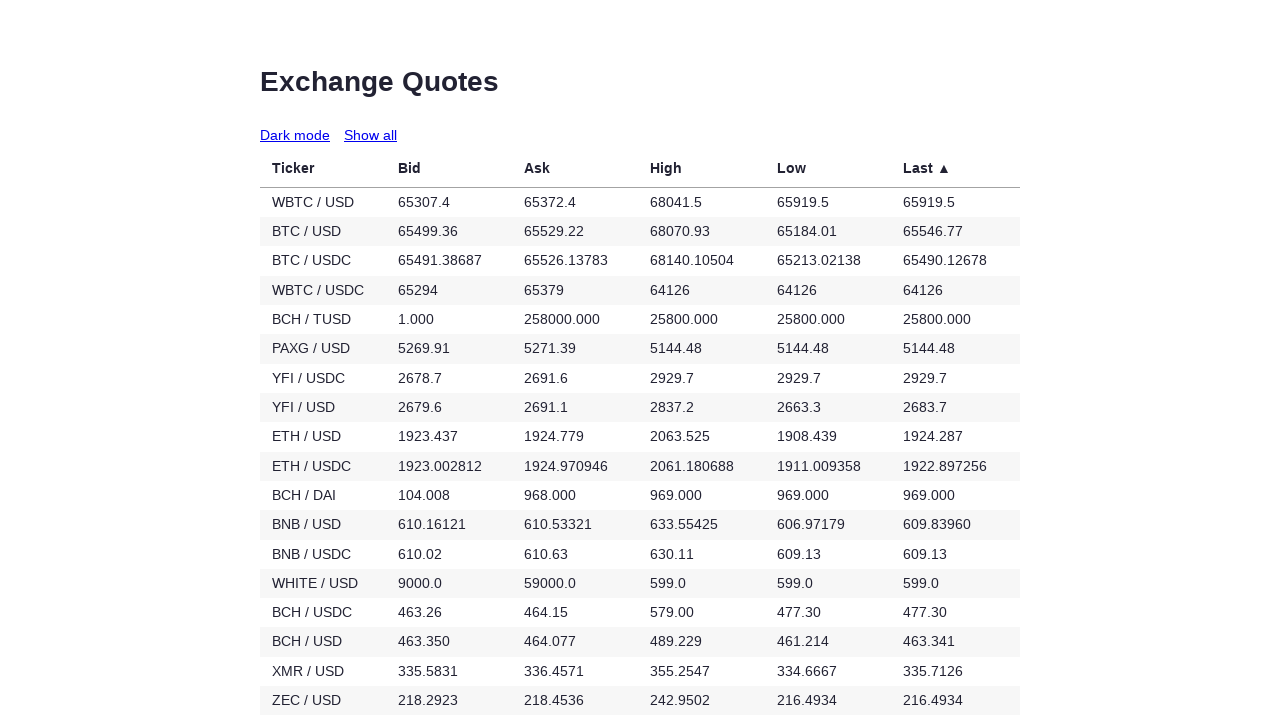